Tests alert popup handling by entering a name, clicking the alert button, and accepting the browser alert dialog

Starting URL: https://rahulshettyacademy.com/AutomationPractice/

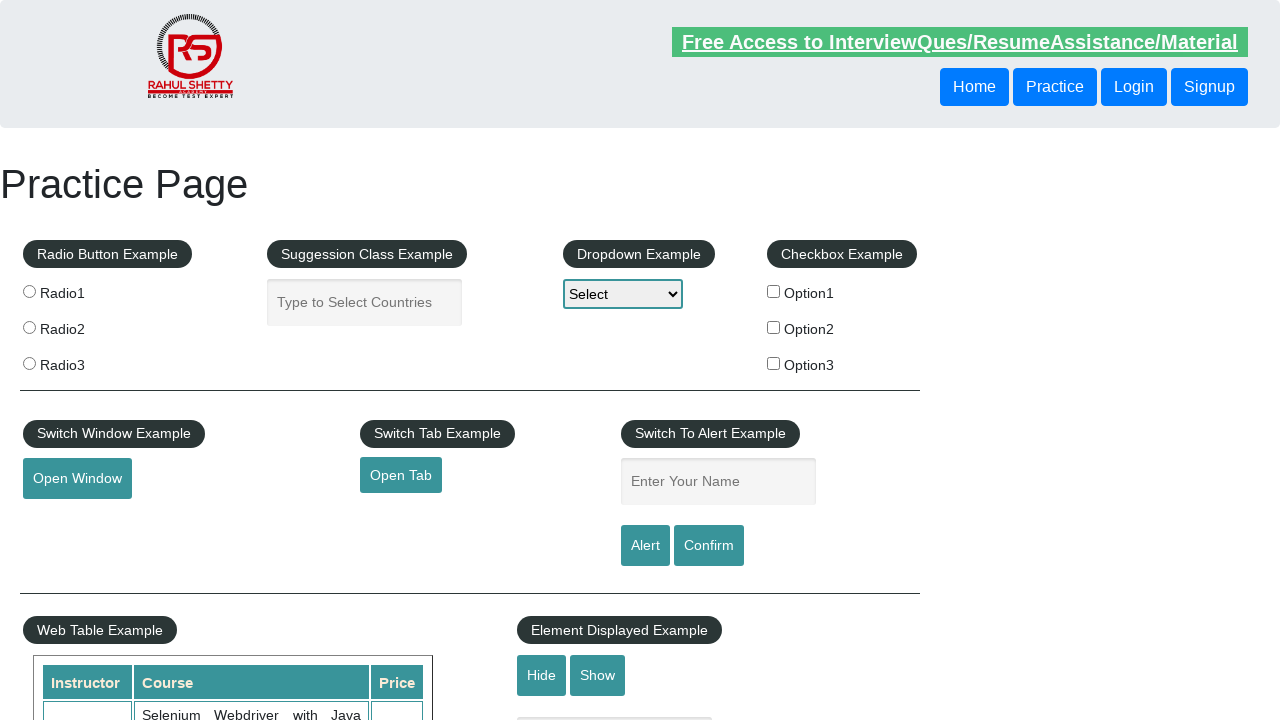

Filled name input field with 'Rahul' on #name
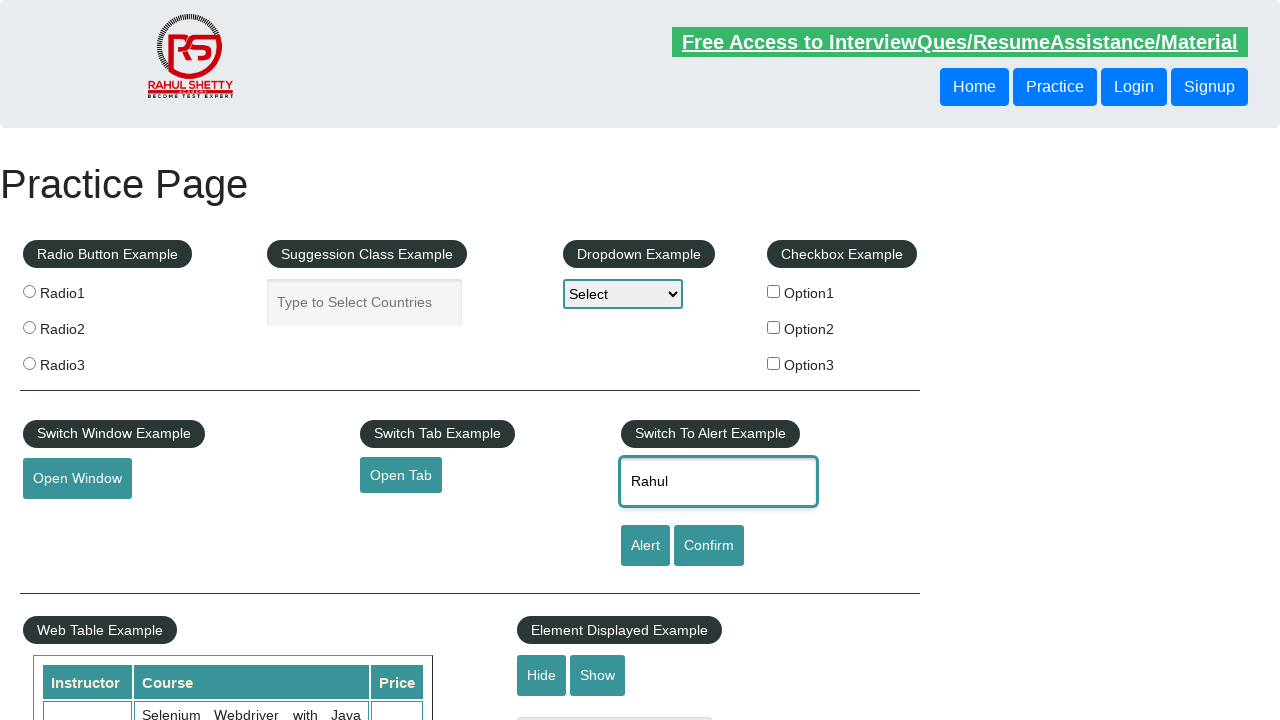

Clicked alert button to trigger alert dialog at (645, 546) on #alertbtn
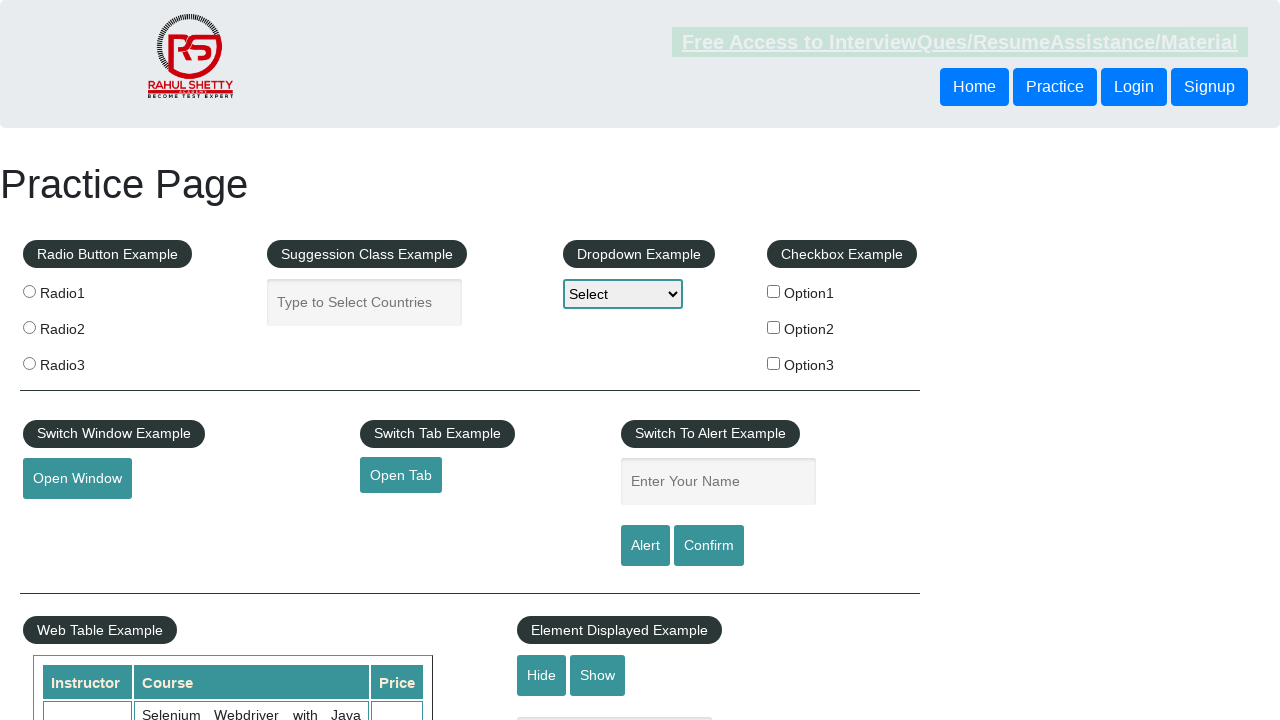

Set up dialog handler to accept alert
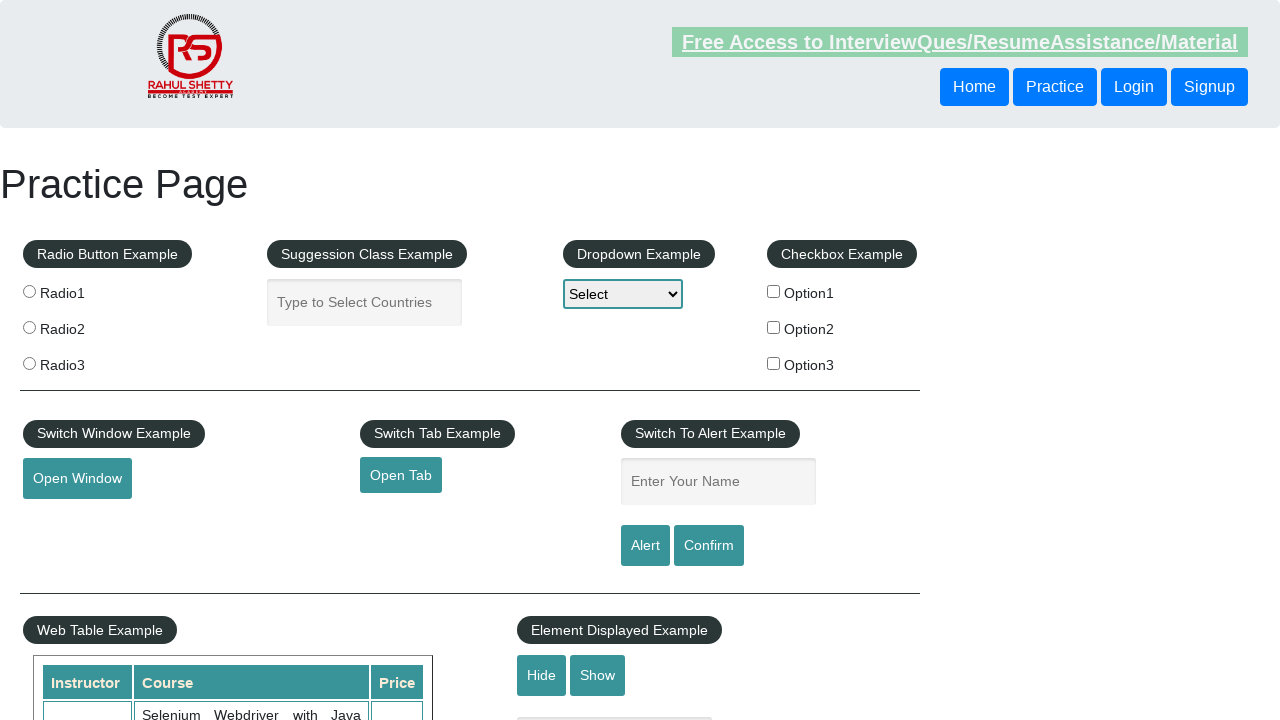

Alert dialog processed and accepted
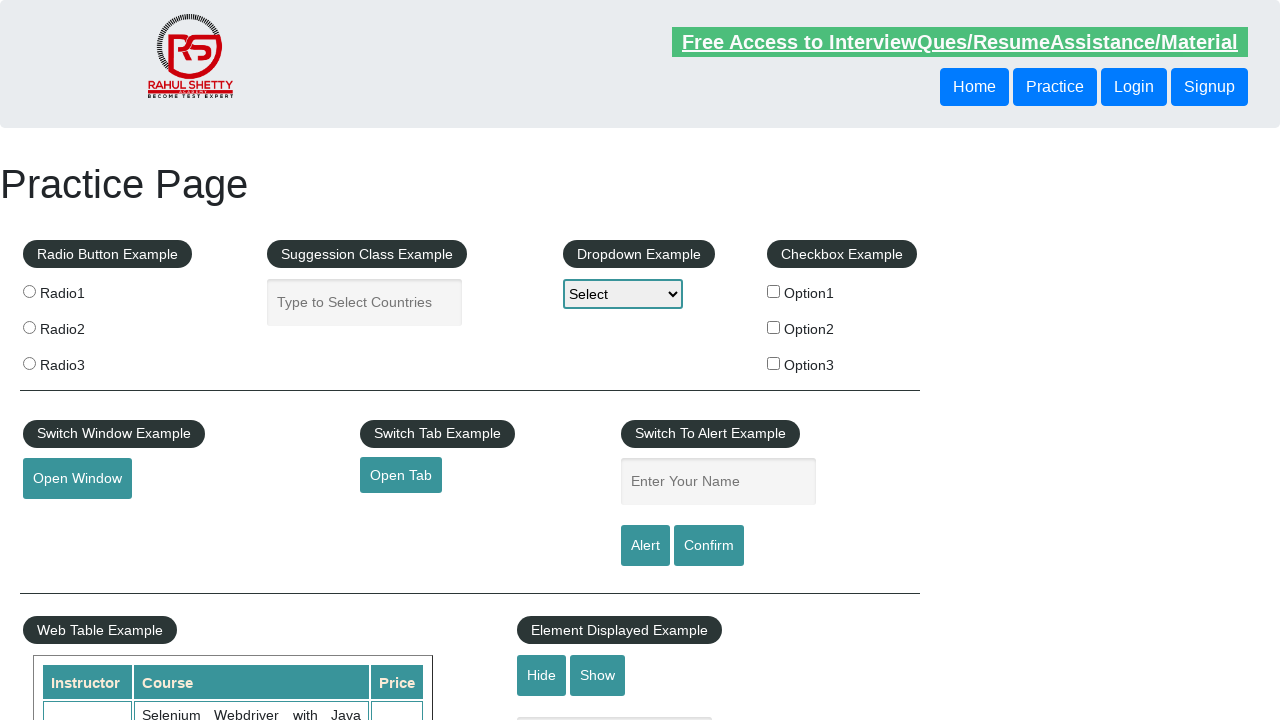

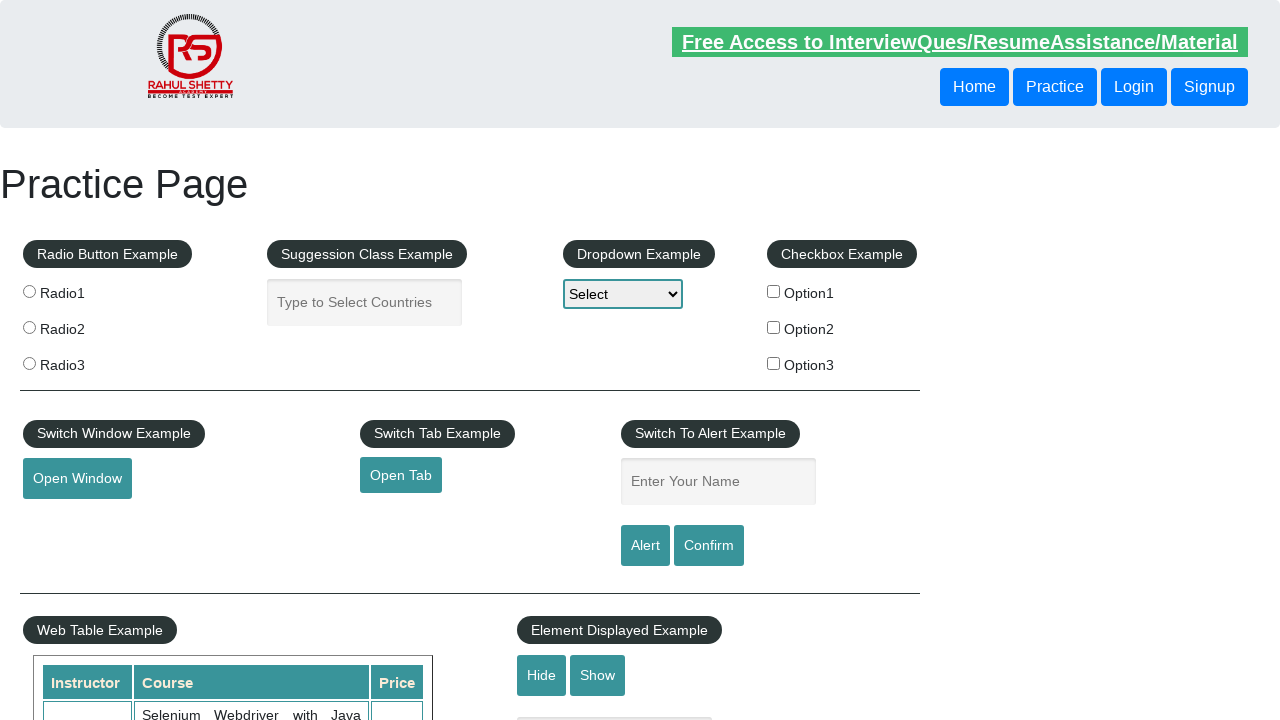